Navigates to a page with challenging DOM elements and highlights the green button by adding a red border using JavaScript

Starting URL: http://the-internet.herokuapp.com/challenging_dom

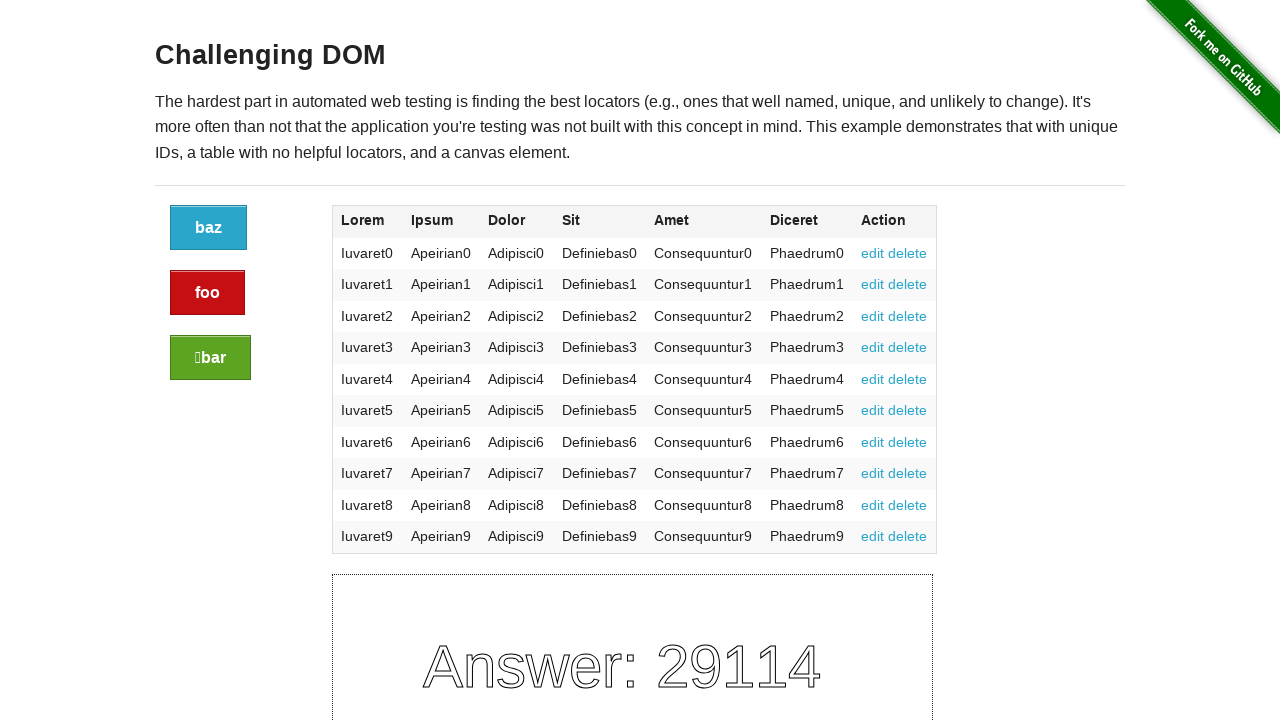

Navigated to challenging DOM page
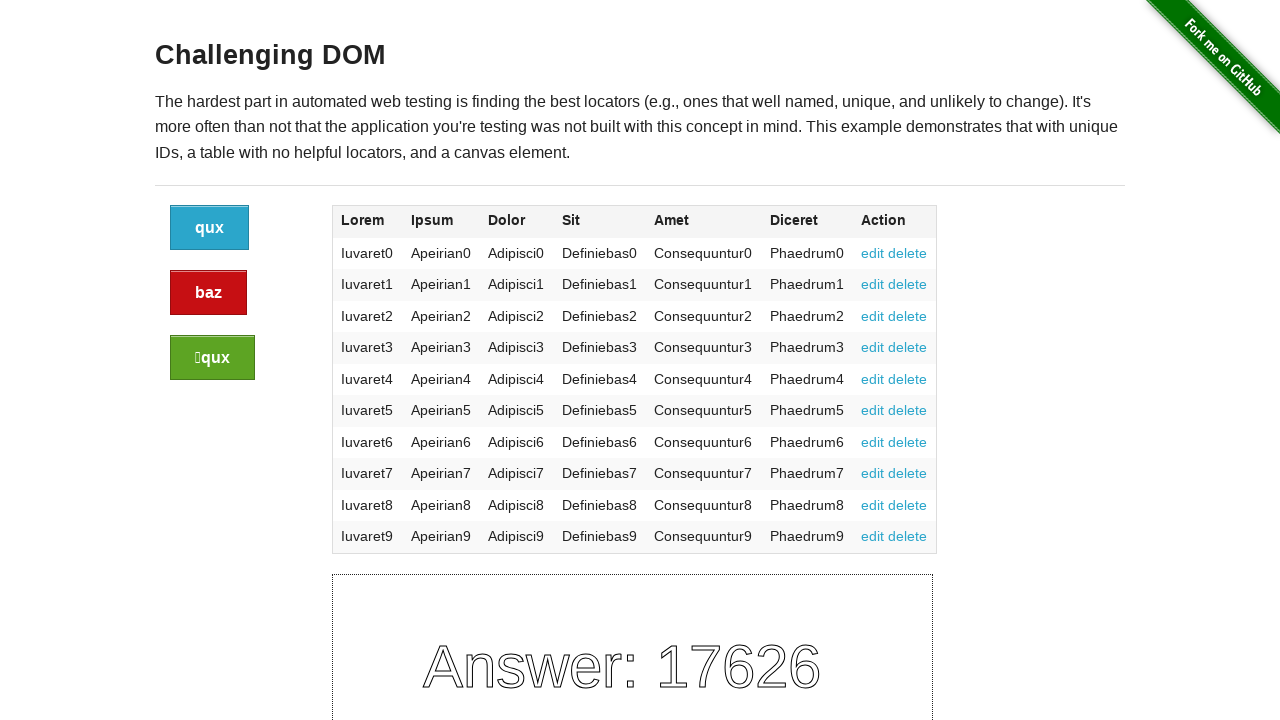

Located green button element
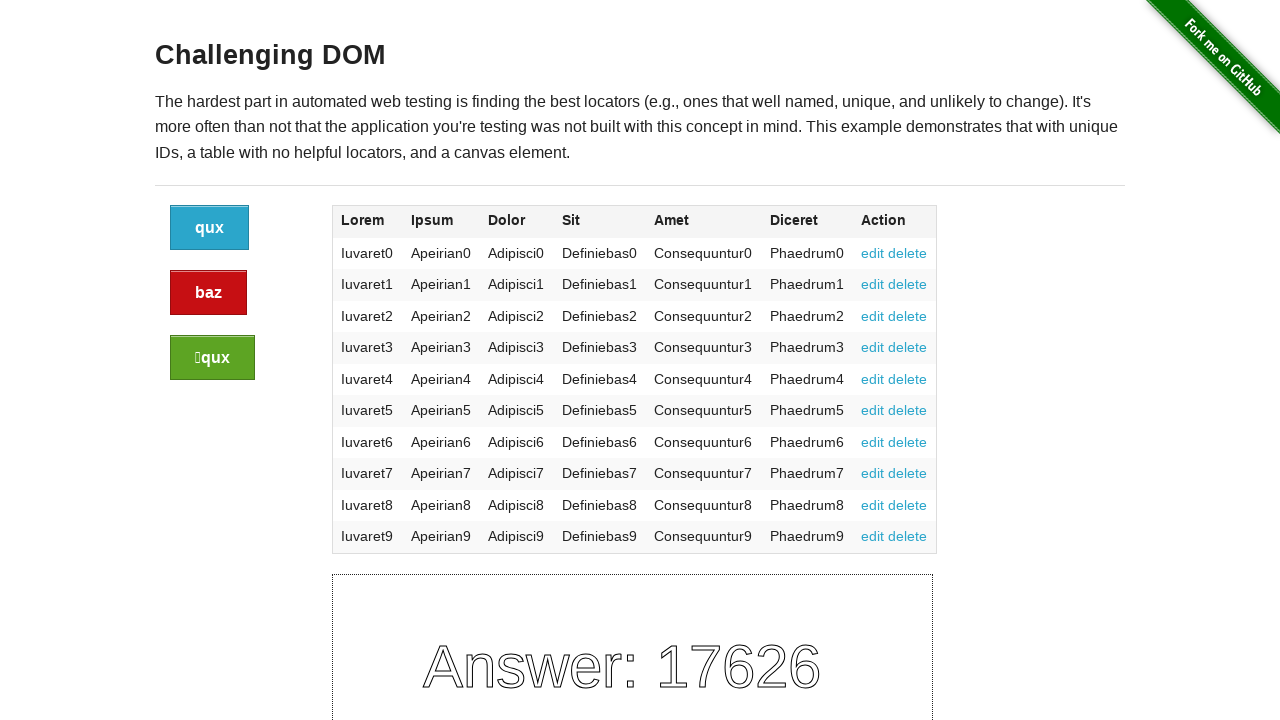

Applied red border highlight to green button using JavaScript
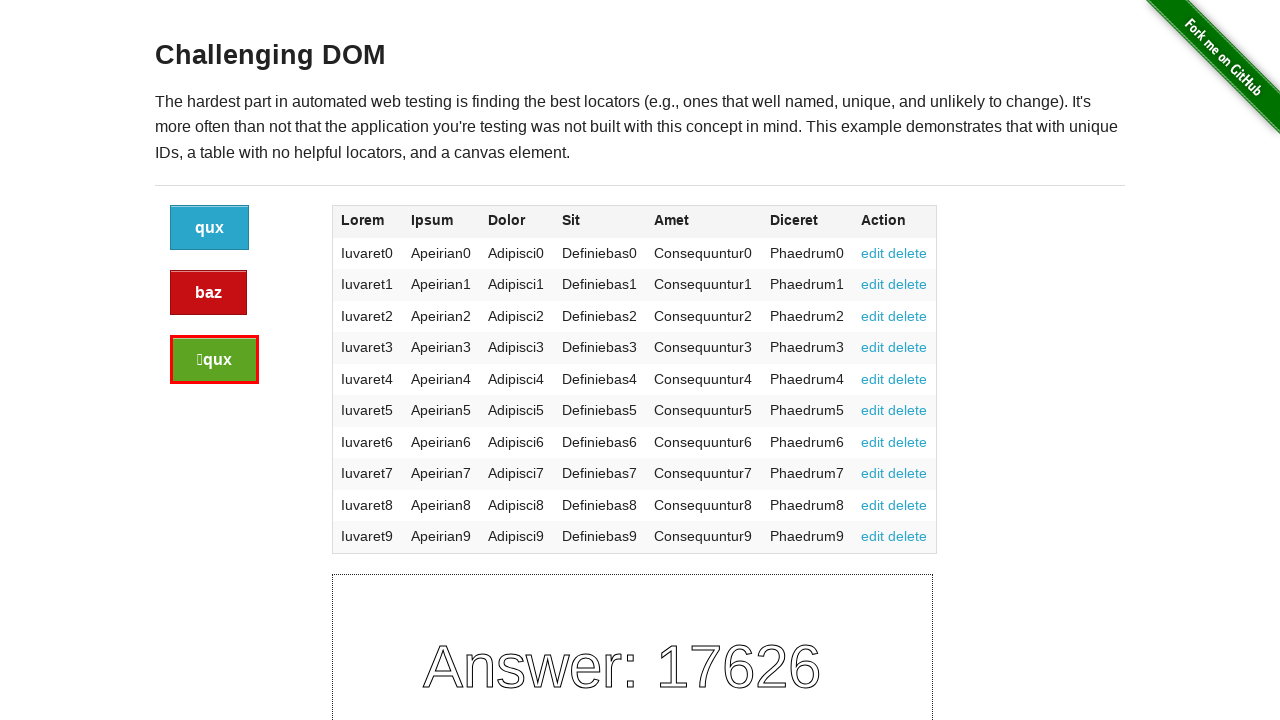

Waited 3 seconds to observe the highlight effect
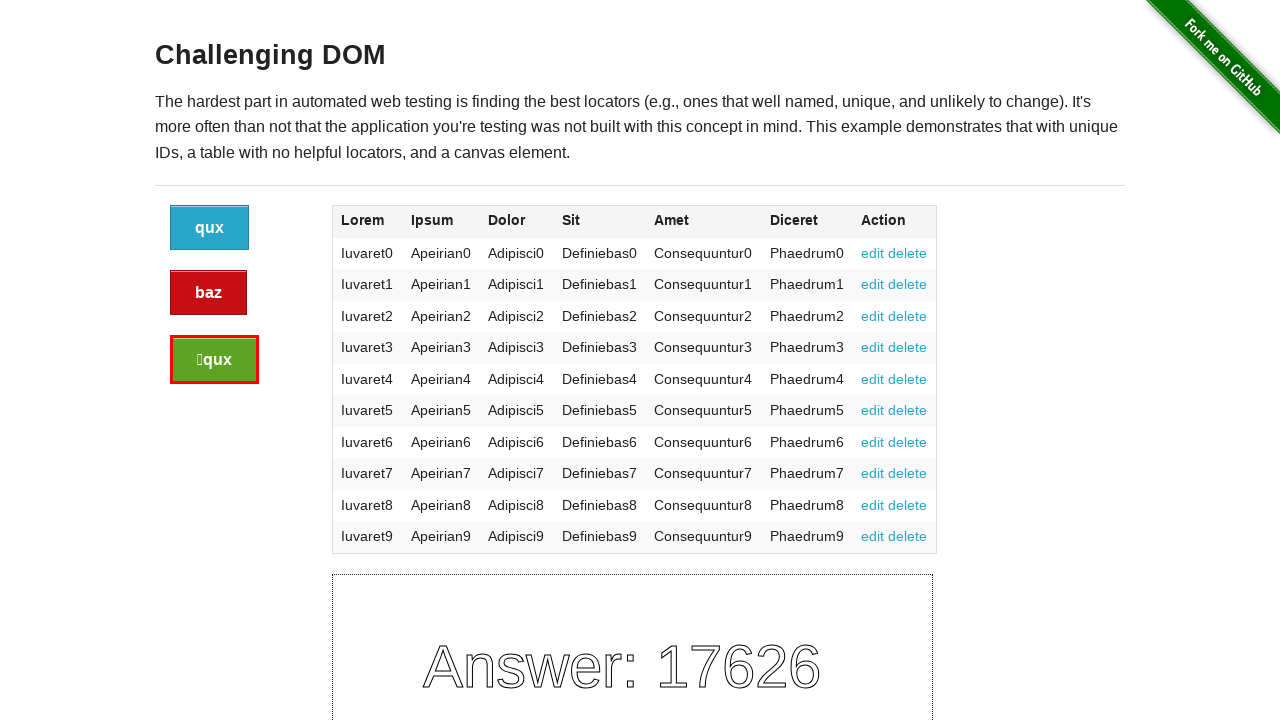

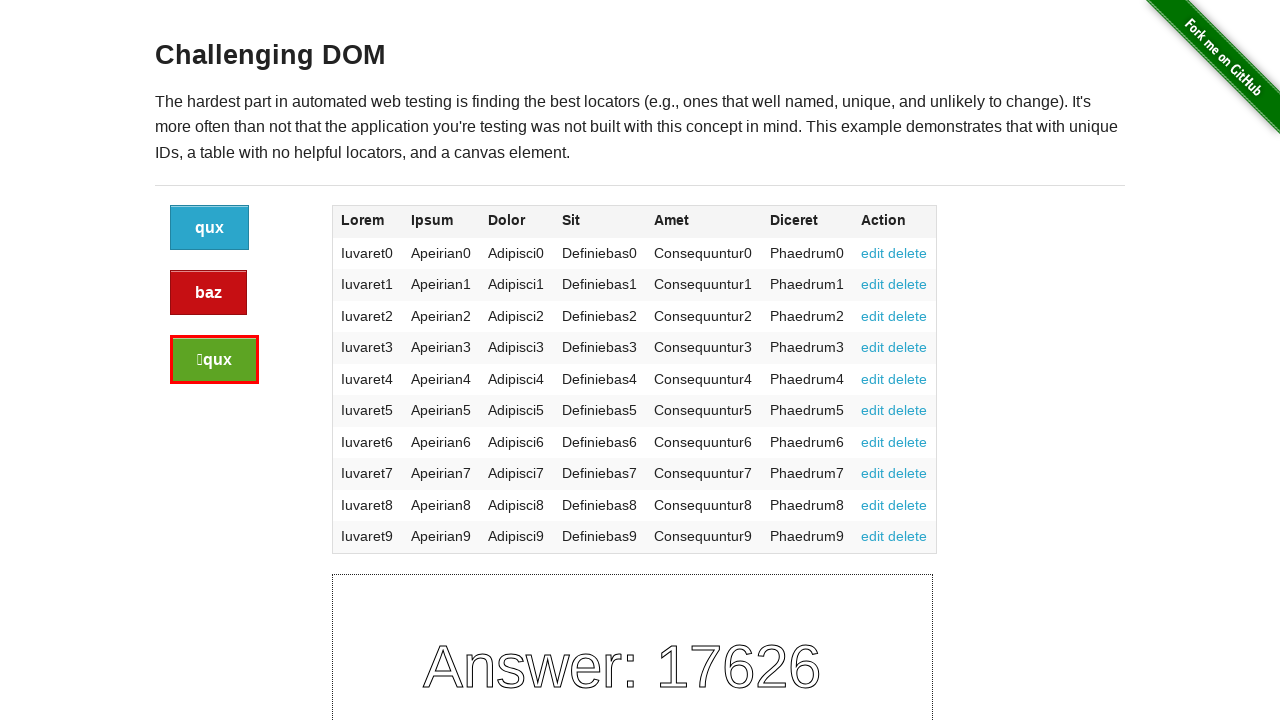